Tests autosuggestive dropdown functionality by typing a partial country name and selecting "Pakistan" from the autocomplete suggestions that appear.

Starting URL: https://rahulshettyacademy.com/dropdownsPractise/

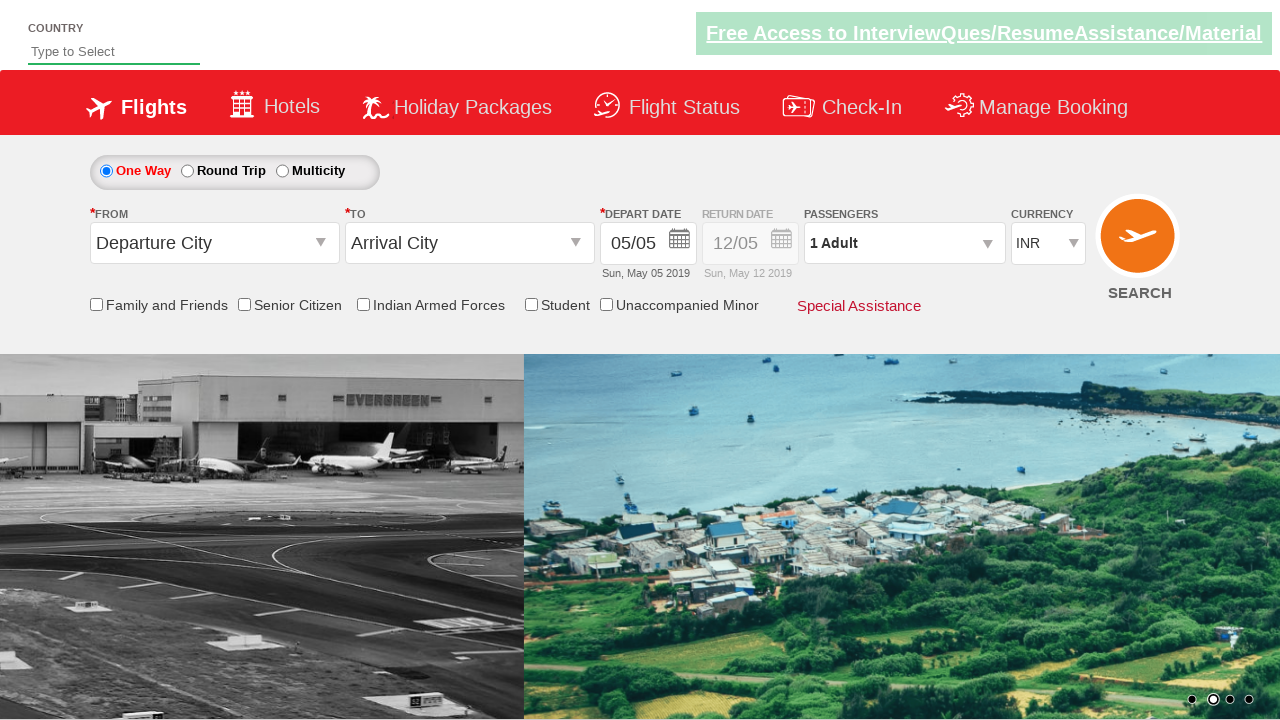

Filled autosuggest field with 'pa' to trigger dropdown on #autosuggest
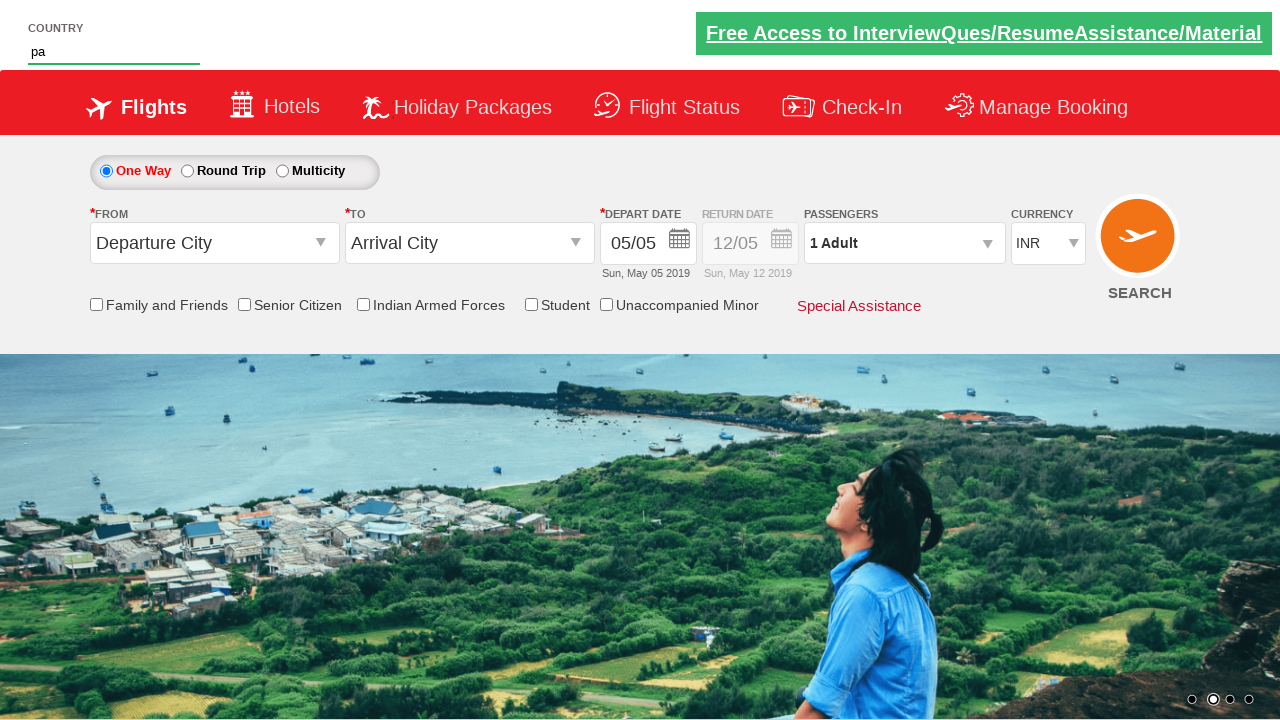

Autocomplete suggestions appeared
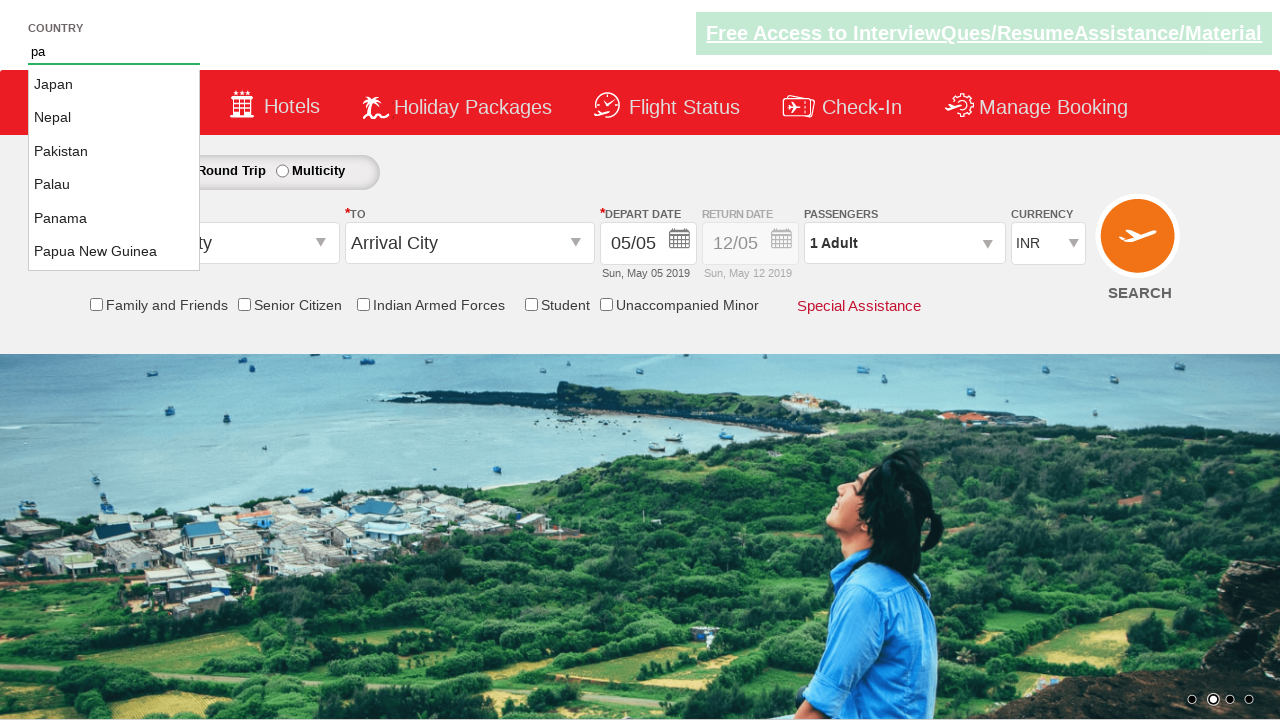

Selected 'Pakistan' from autocomplete suggestions at (114, 152) on .ui-menu-item >> nth=2
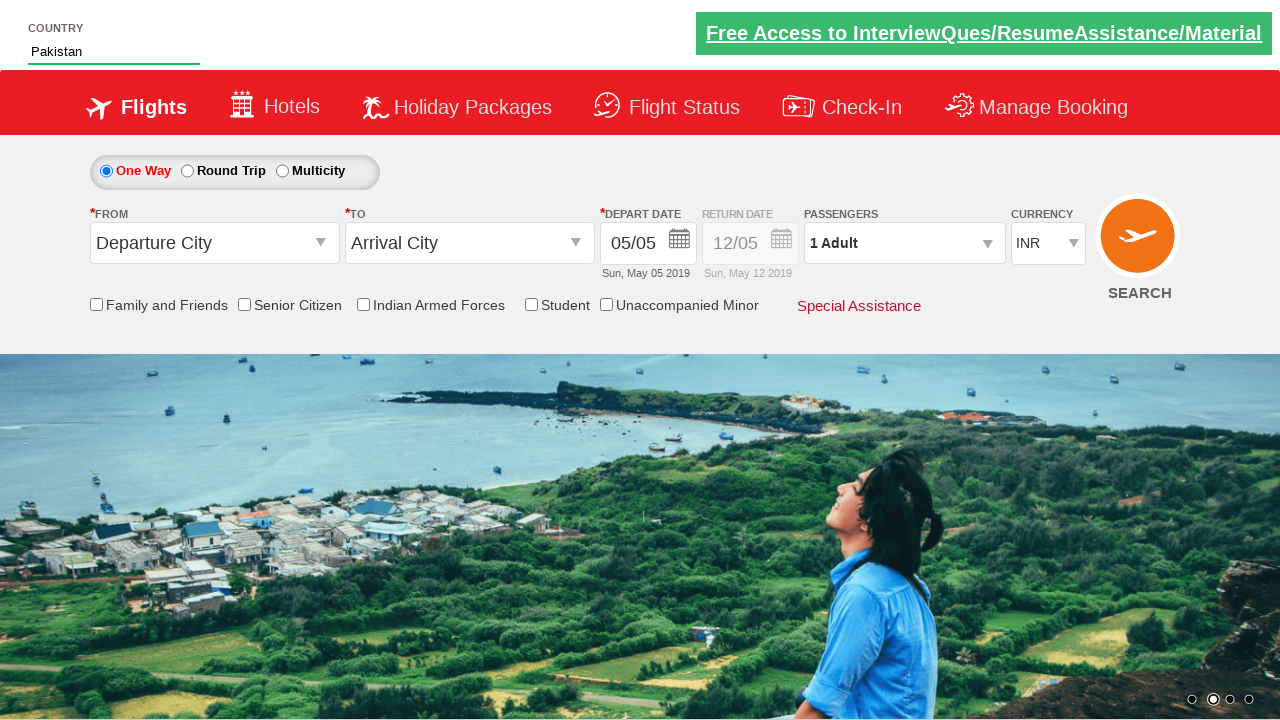

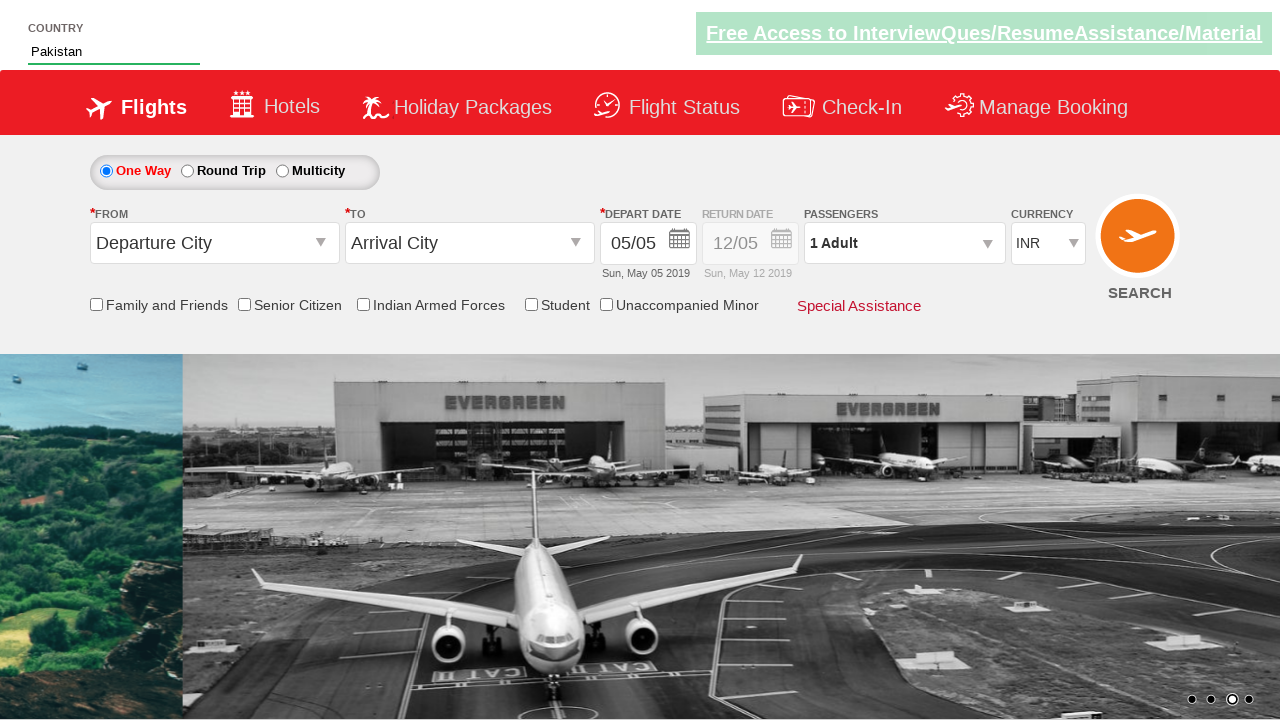